Navigates to RT-ED website and clicks on the student portal link

Starting URL: https://rt-ed.co.il/

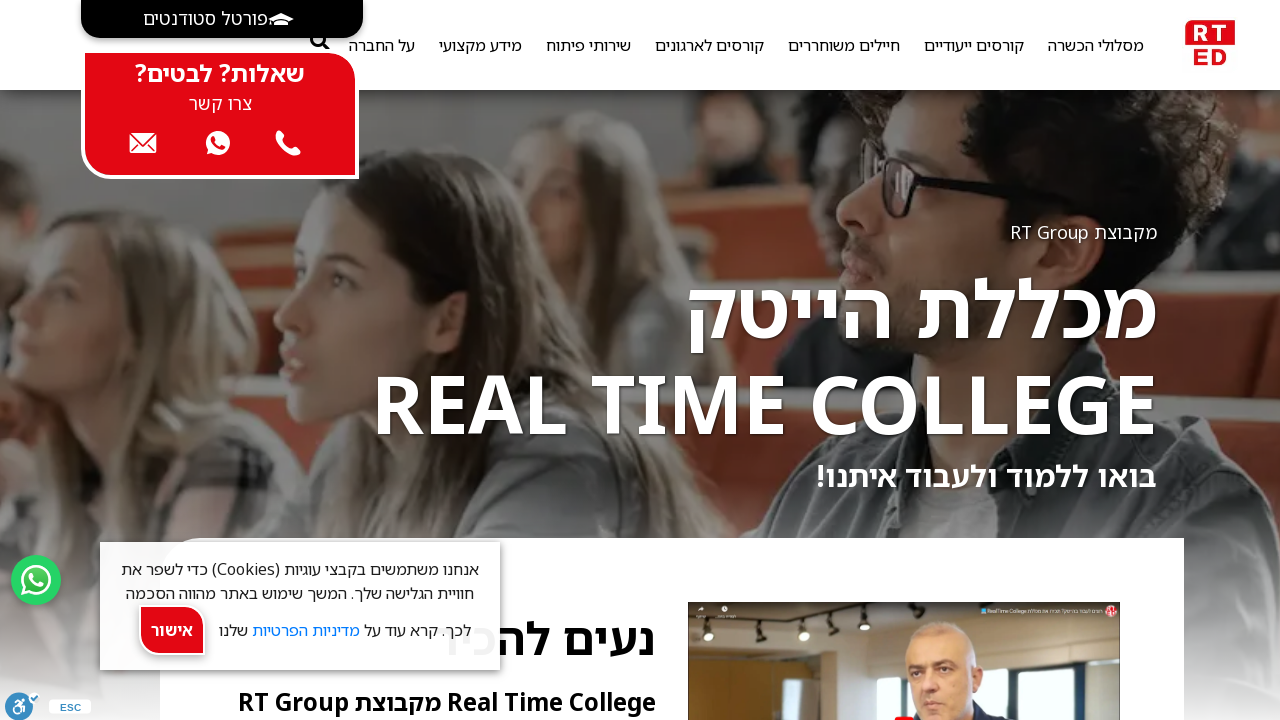

Navigated to RT-ED website
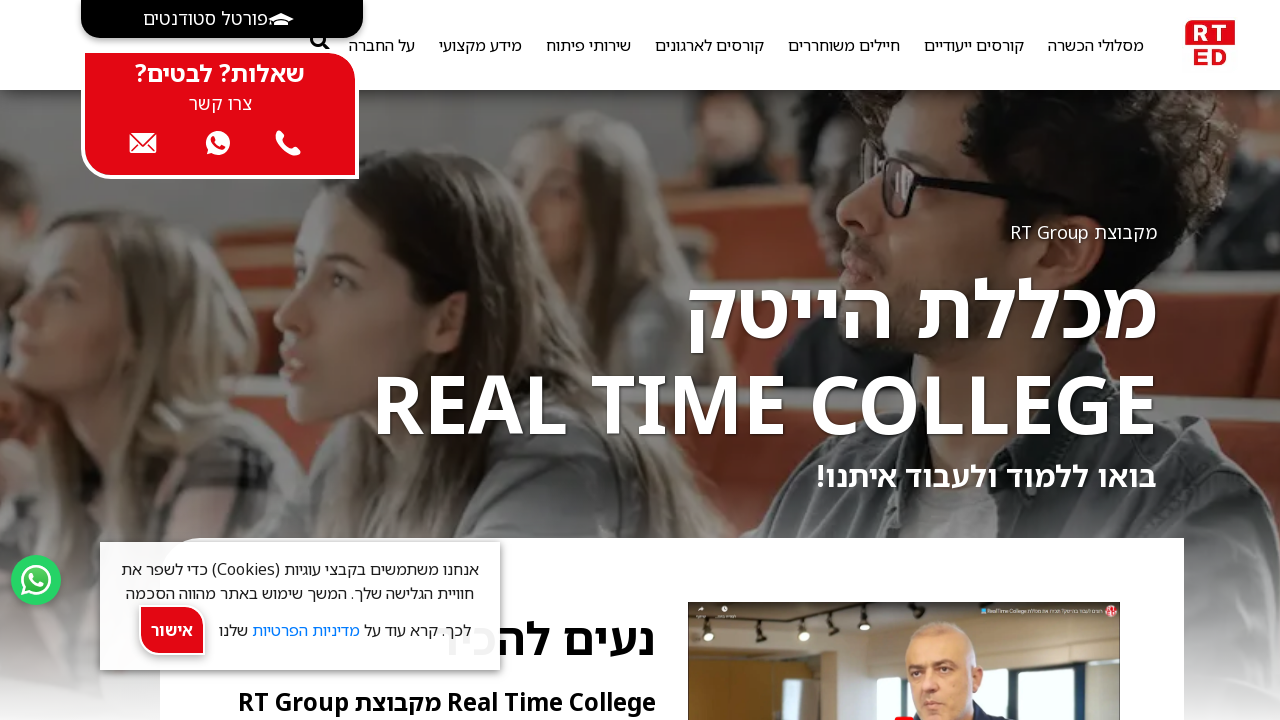

Clicked on the student portal link at (222, 19) on #student-portal
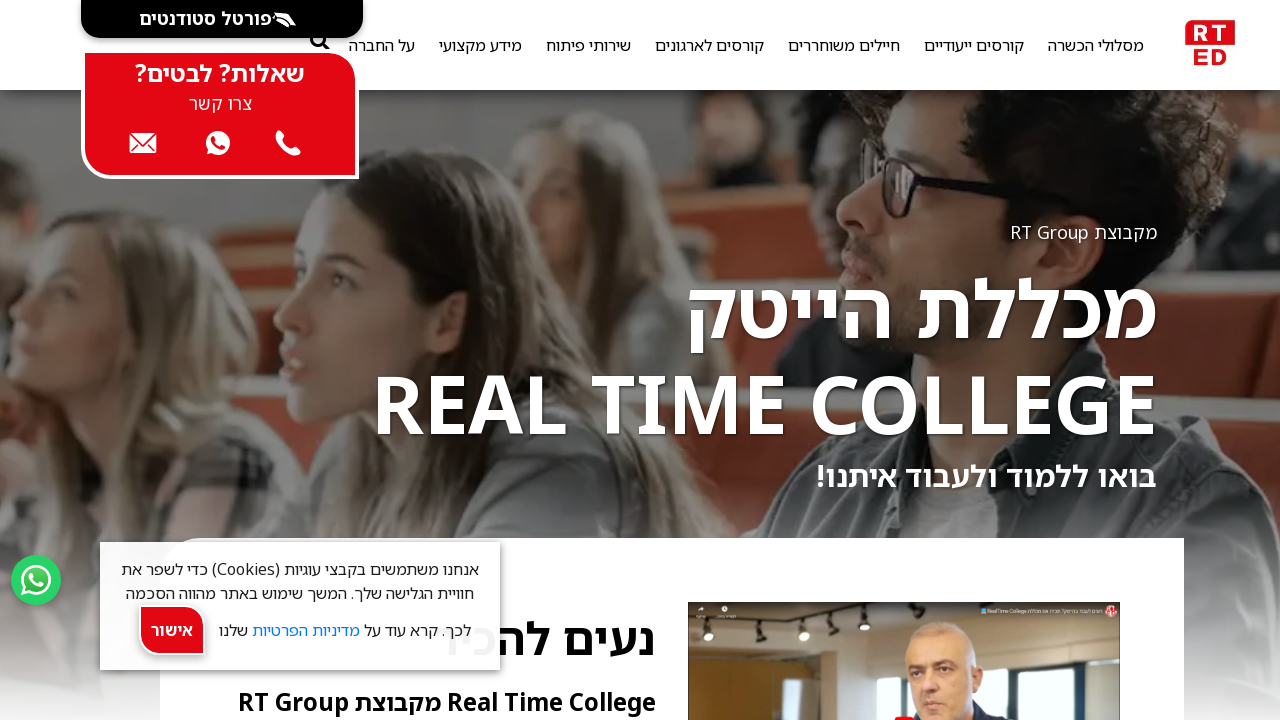

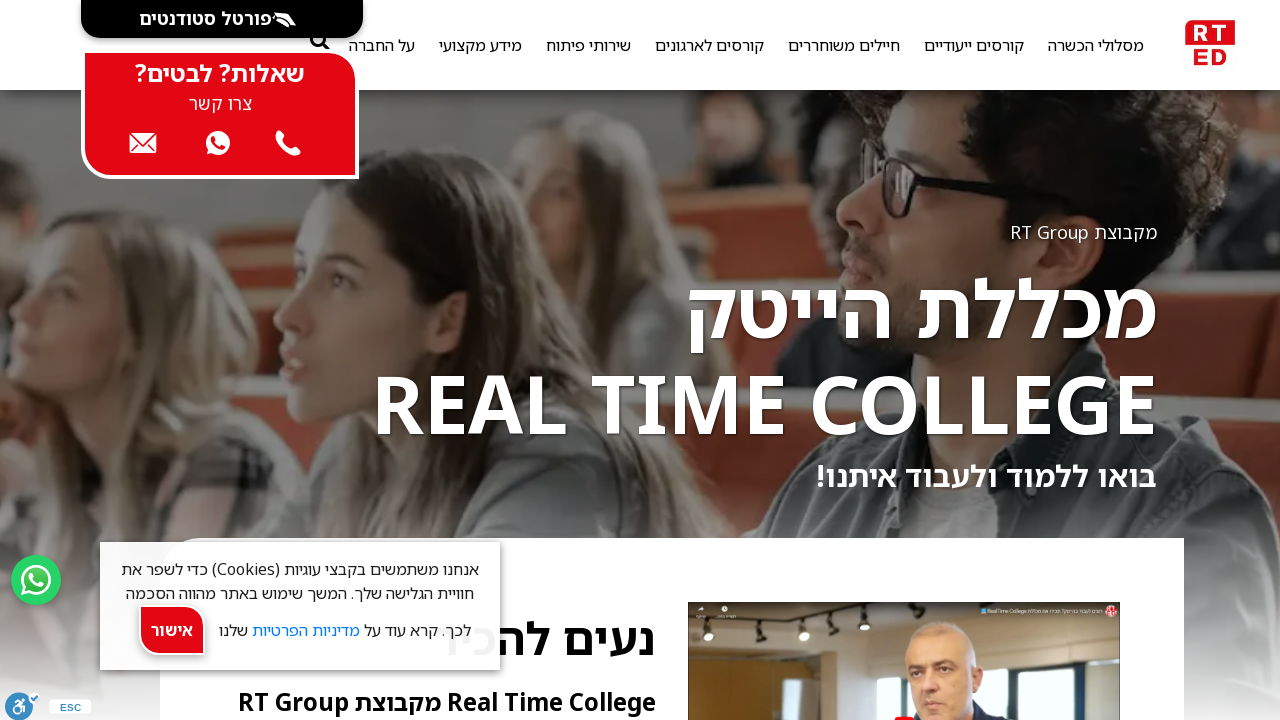